Tests file download functionality by clicking a download link

Starting URL: https://the-internet.herokuapp.com/download

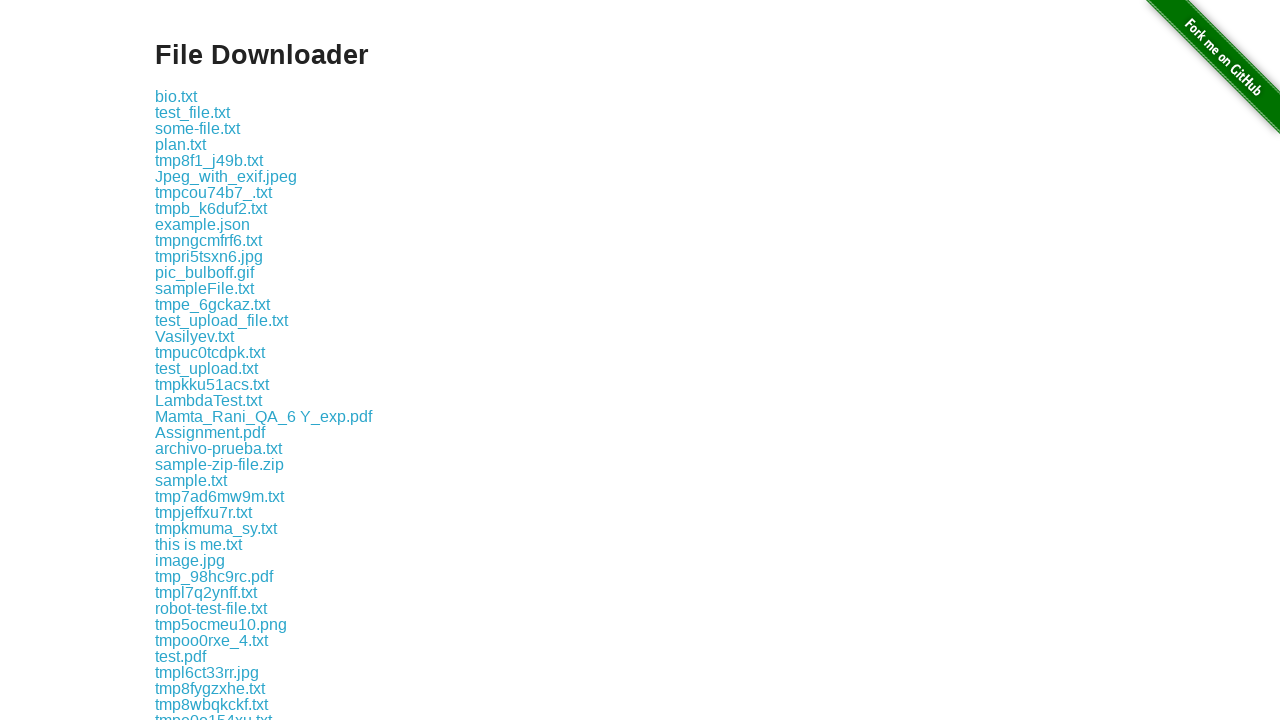

Clicked download link for LambdaTest.txt at (208, 400) on text='LambdaTest.txt'
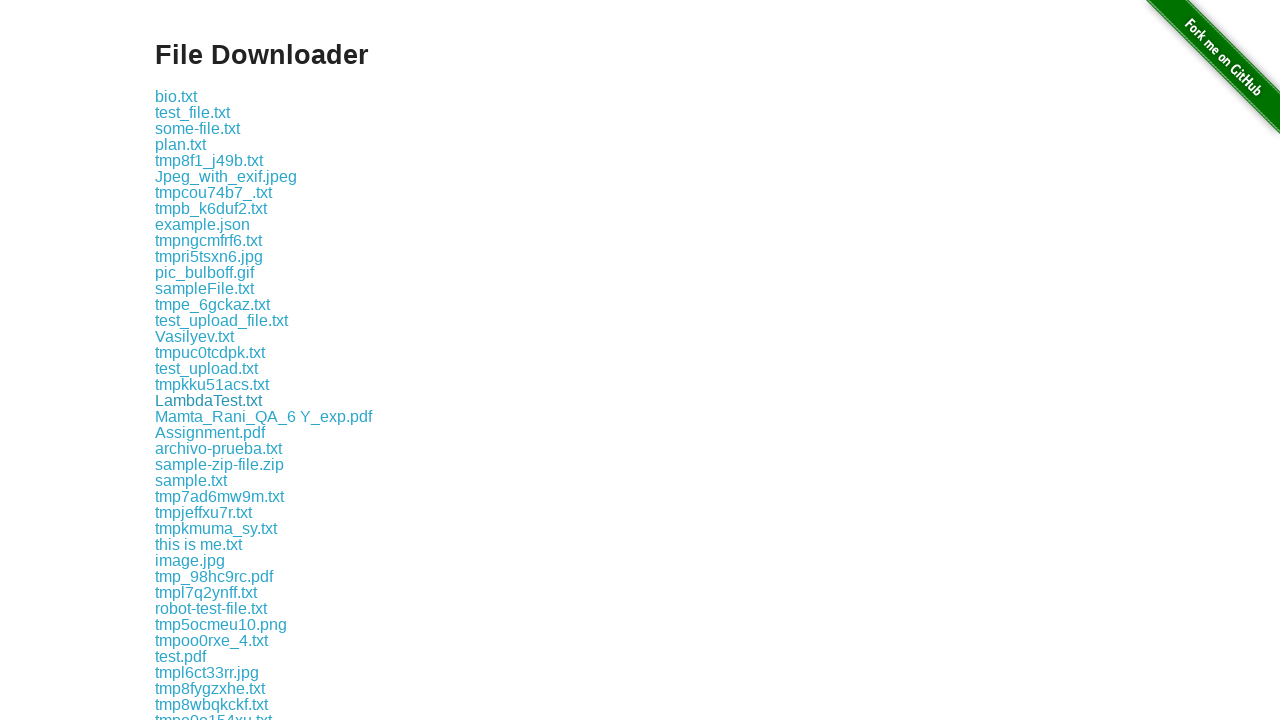

File download completed and captured
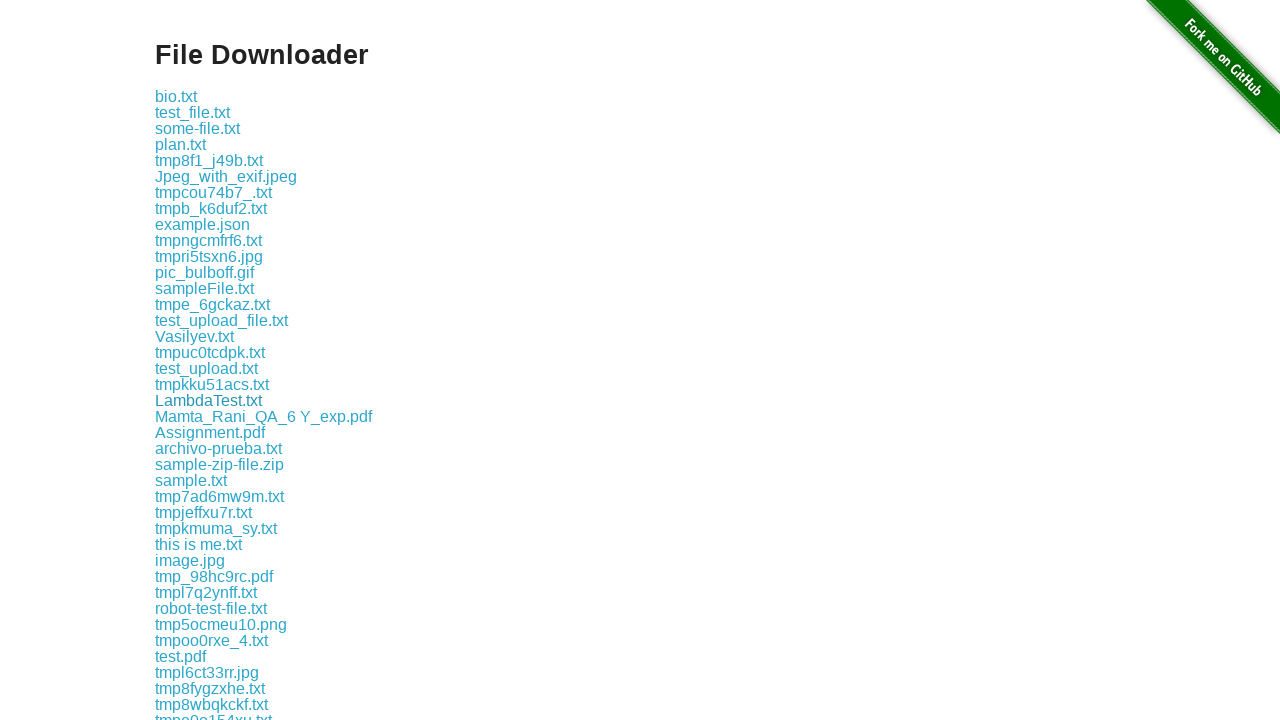

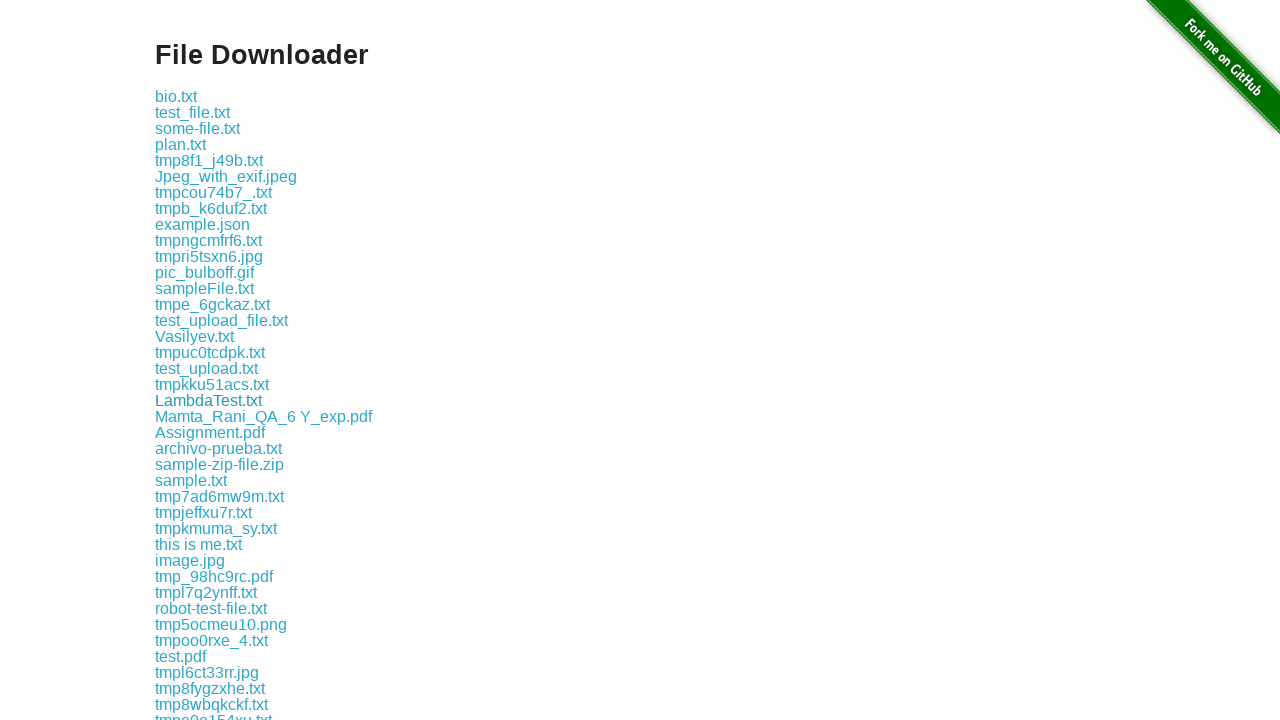